Tests Bootstrap dropdown functionality by clicking the dropdown button and selecting a specific option from the menu

Starting URL: https://getbootstrap.com/docs/4.0/components/dropdowns/

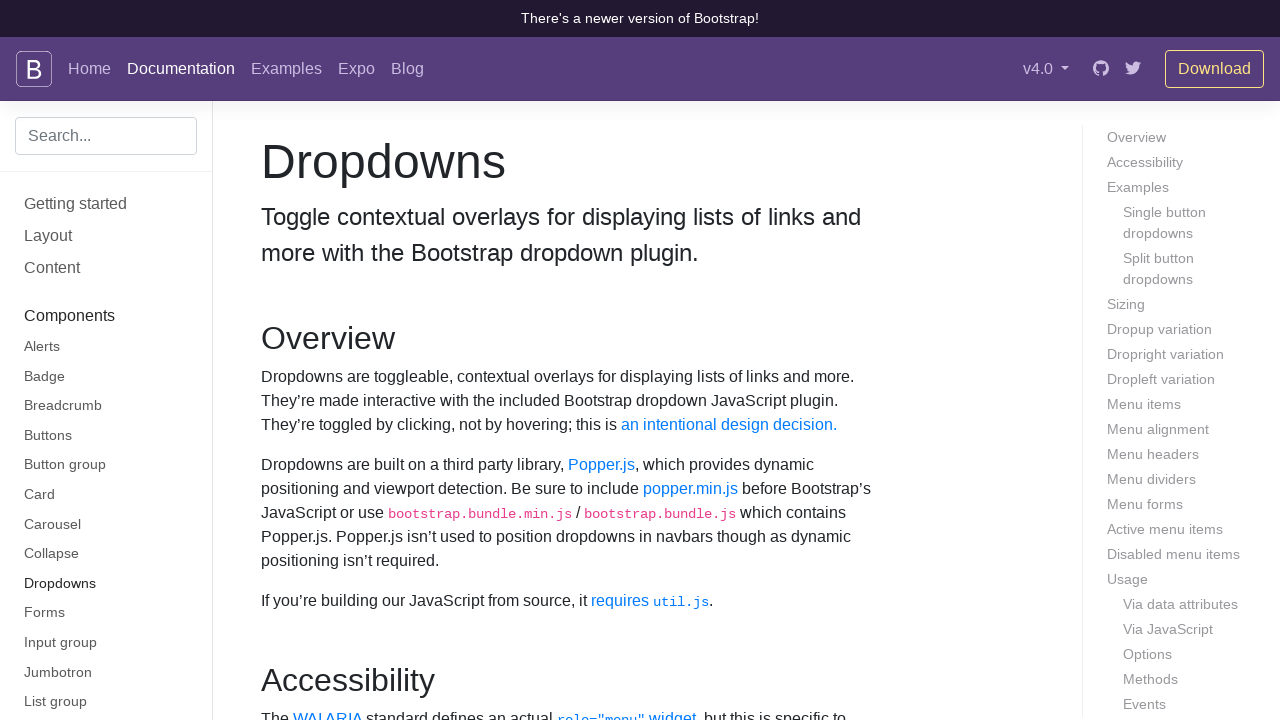

Clicked the dropdown button to open menu at (370, 360) on #dropdownMenuButton
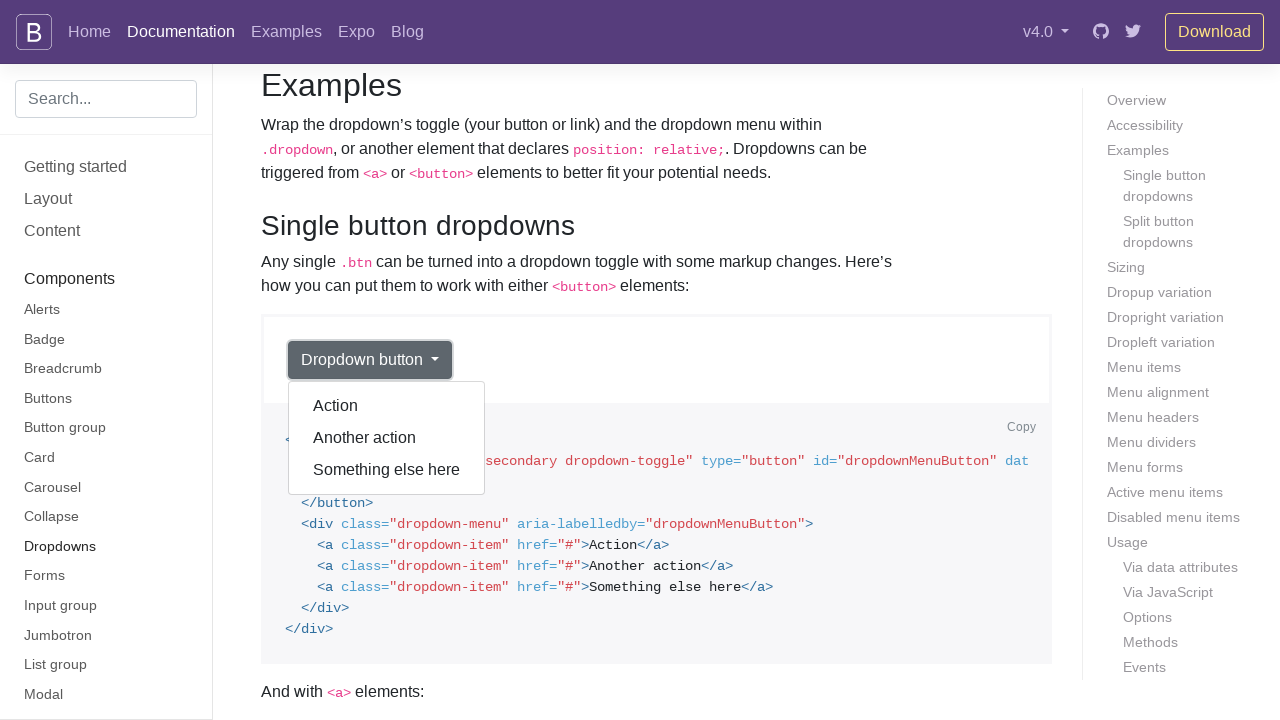

Dropdown menu became visible
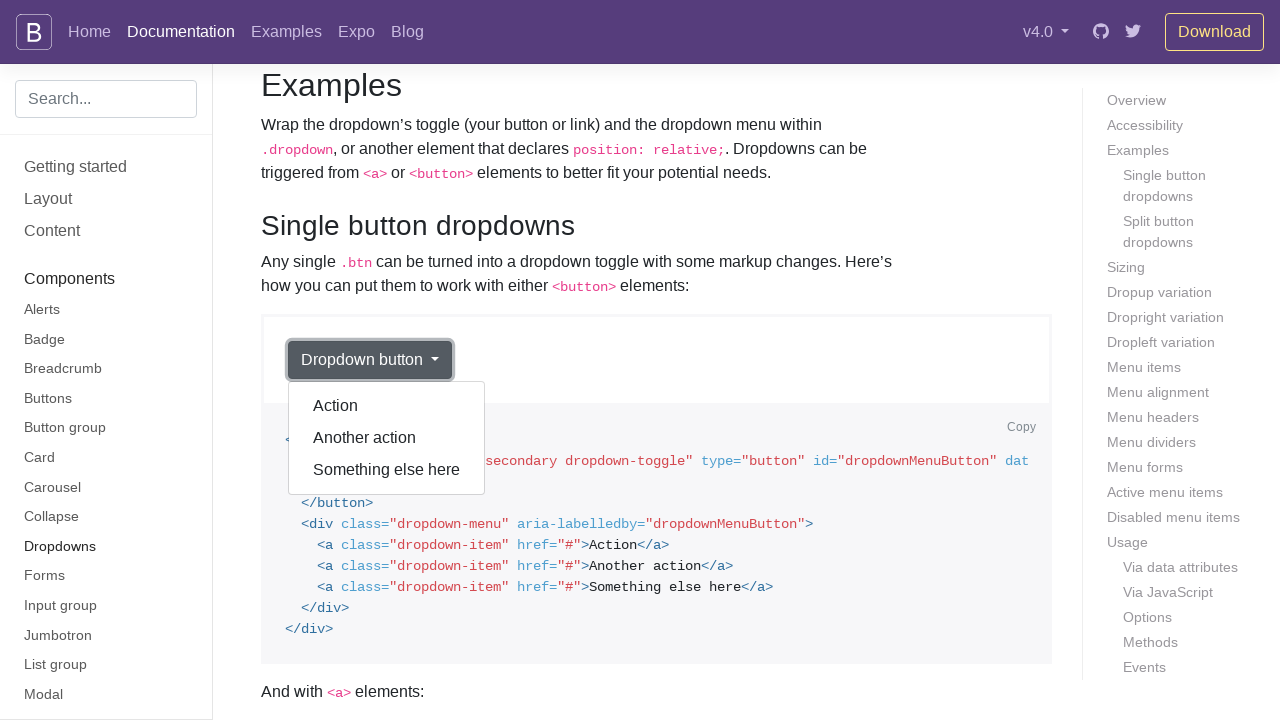

Retrieved all dropdown menu items
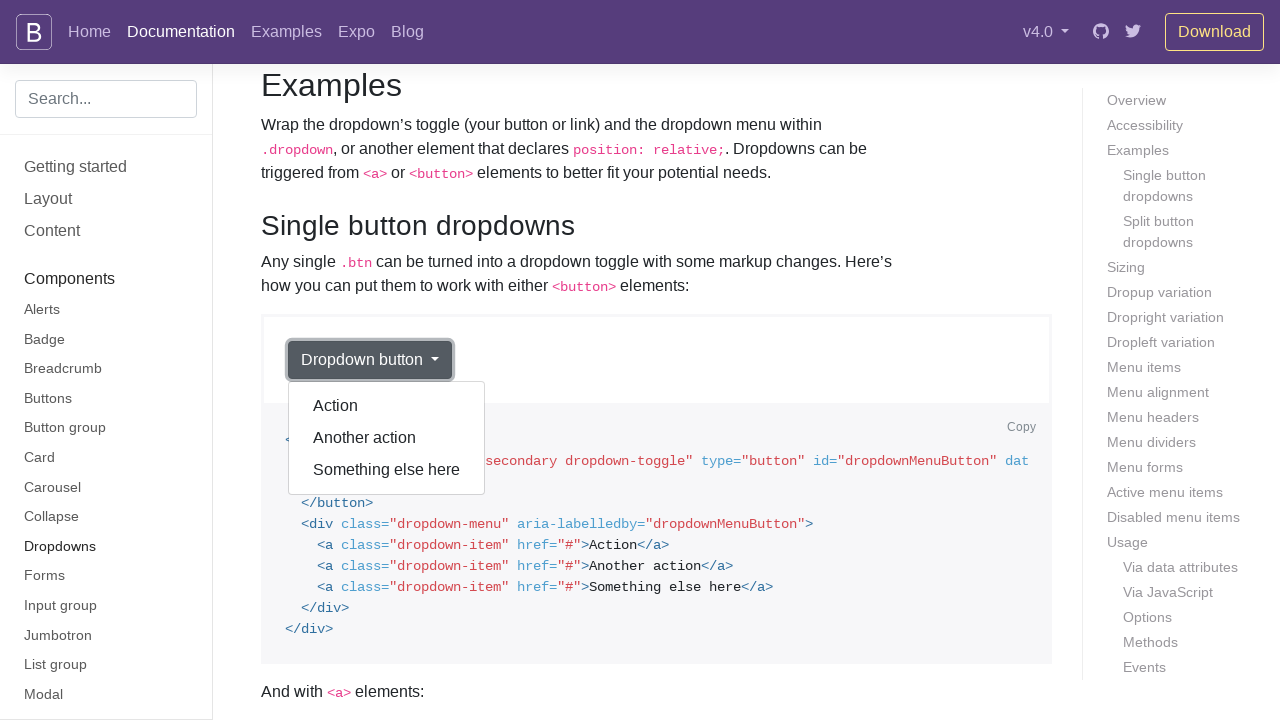

Clicked 'Another action' option from dropdown menu
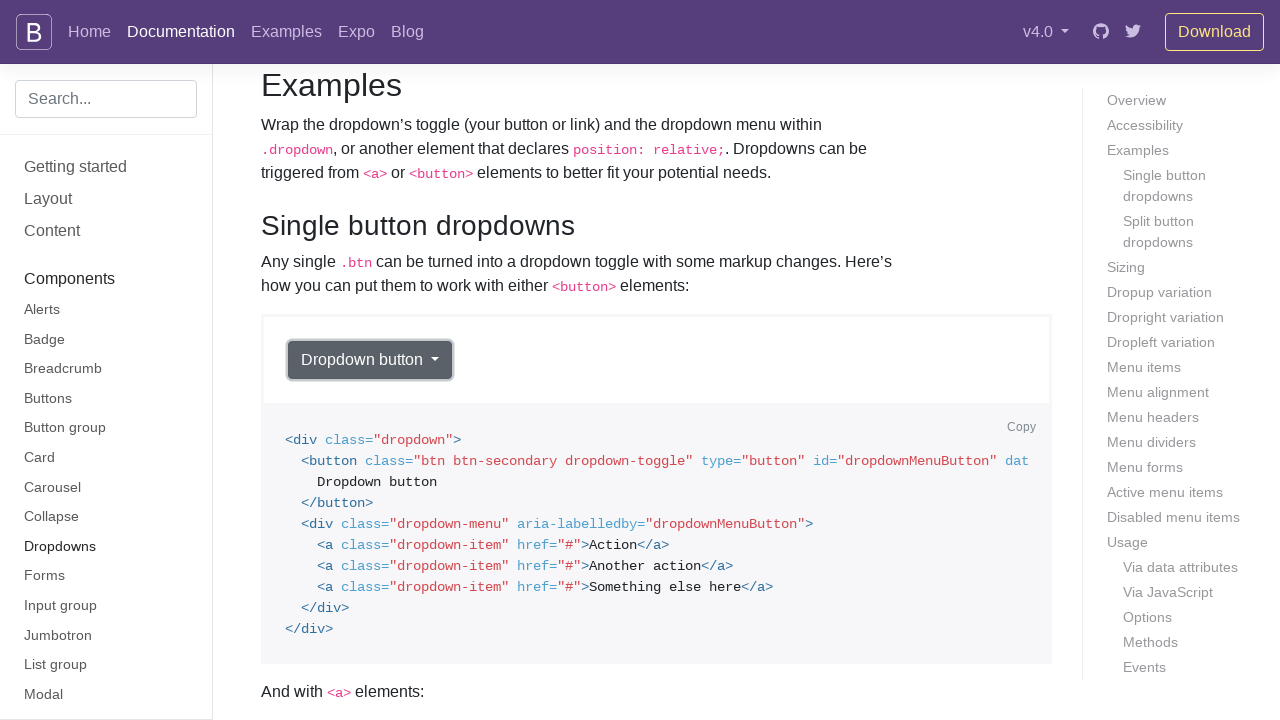

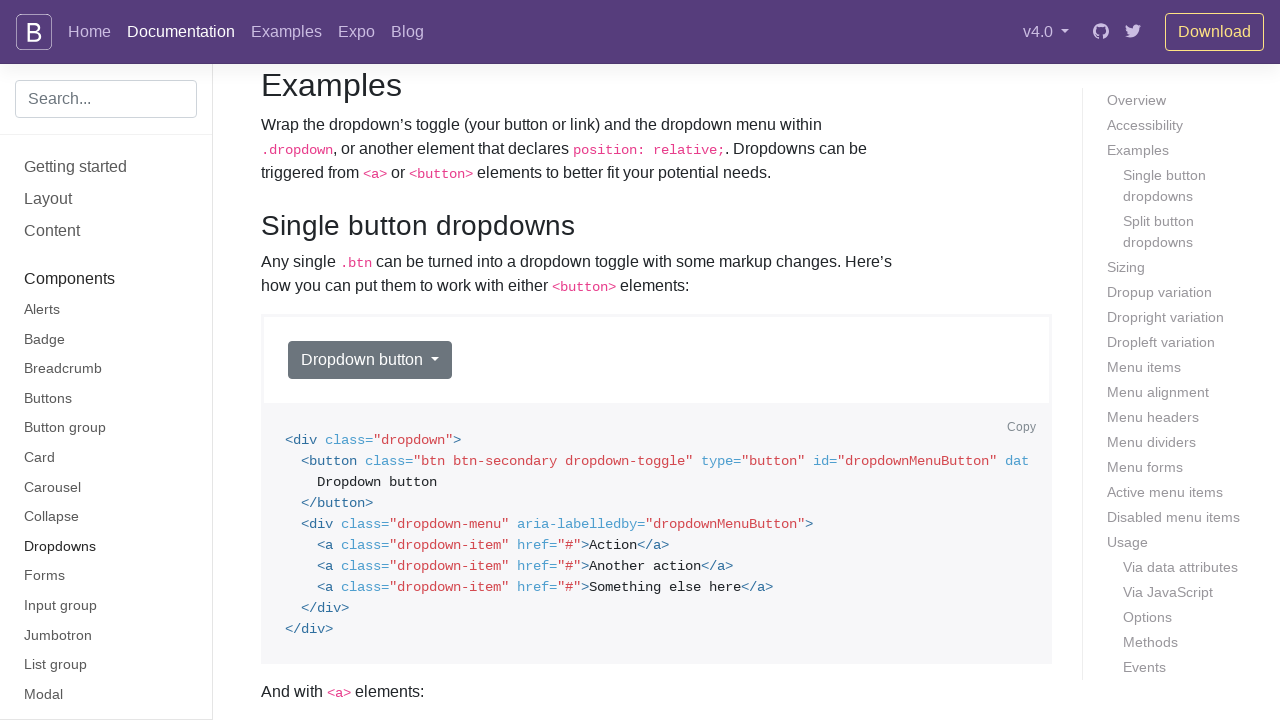